Tests the password recovery flow by clicking forgot password, entering a username, and submitting the form

Starting URL: https://opensource-demo.orangehrmlive.com/web/index.php/auth/login

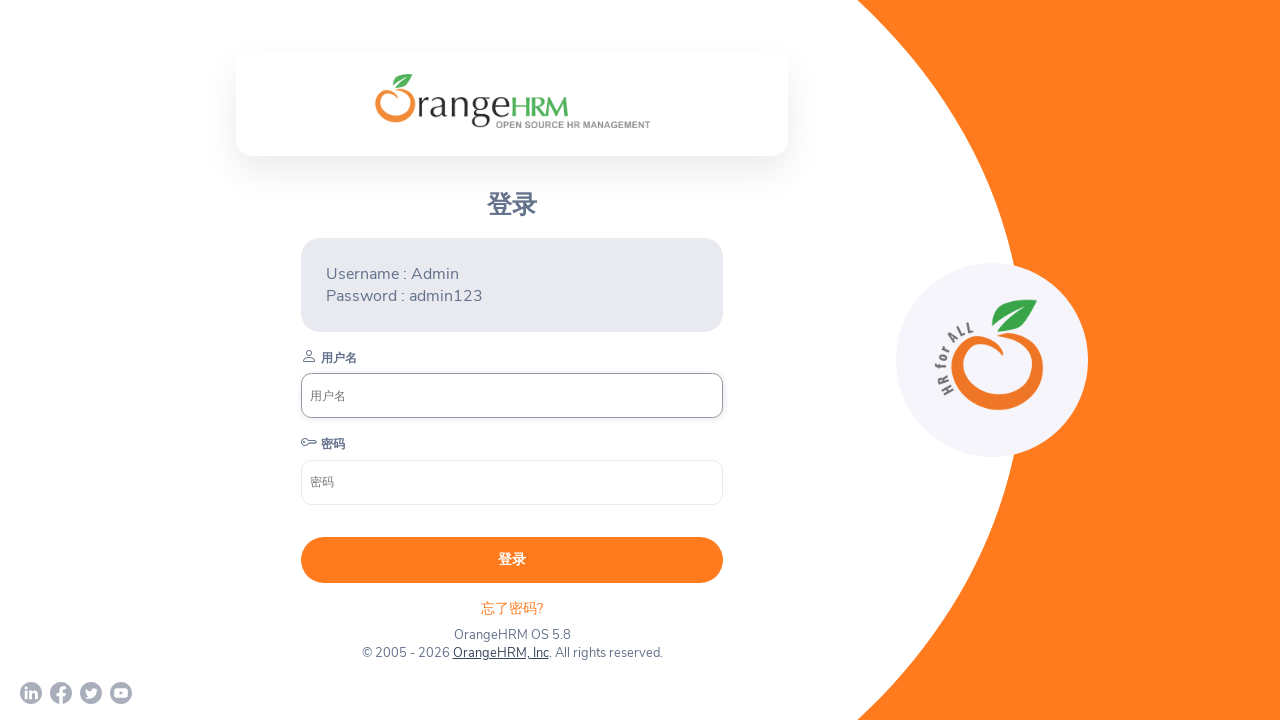

Clicked forgot password link at (512, 608) on p.oxd-text.oxd-text--p.orangehrm-login-forgot-header
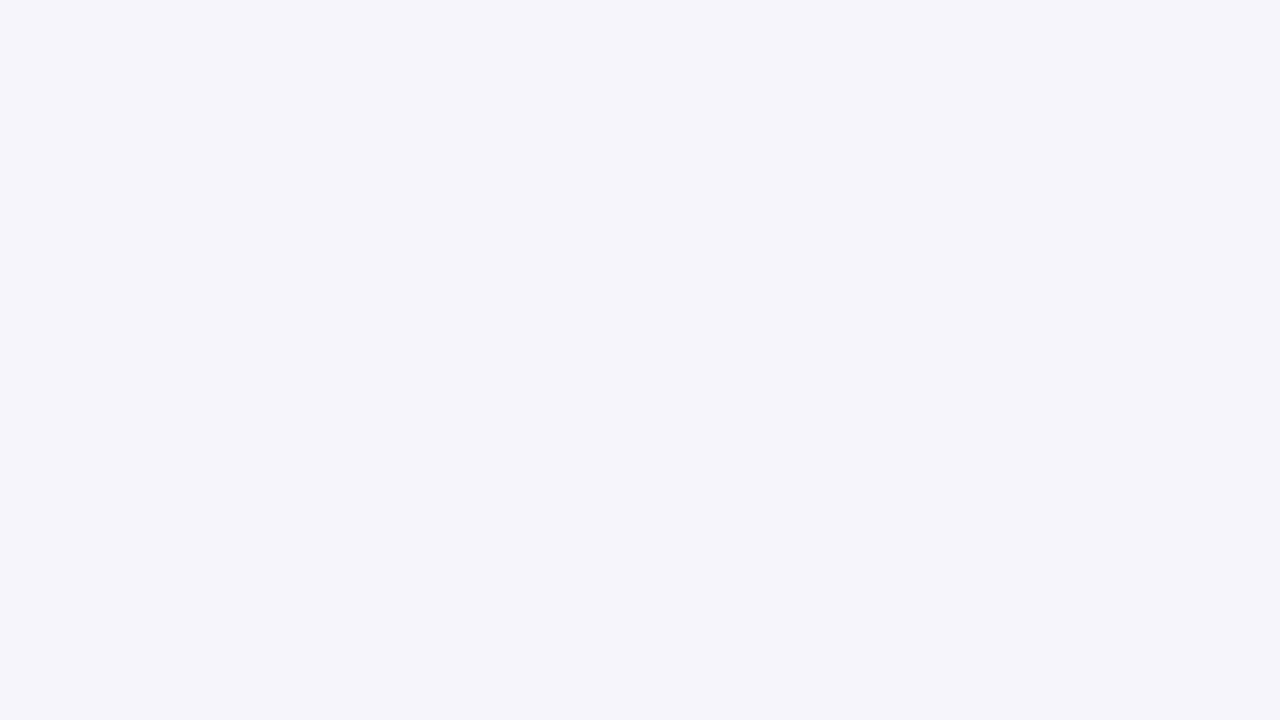

Filled username field with 'testuser456' on input[name='username'].oxd-input.oxd-input--active
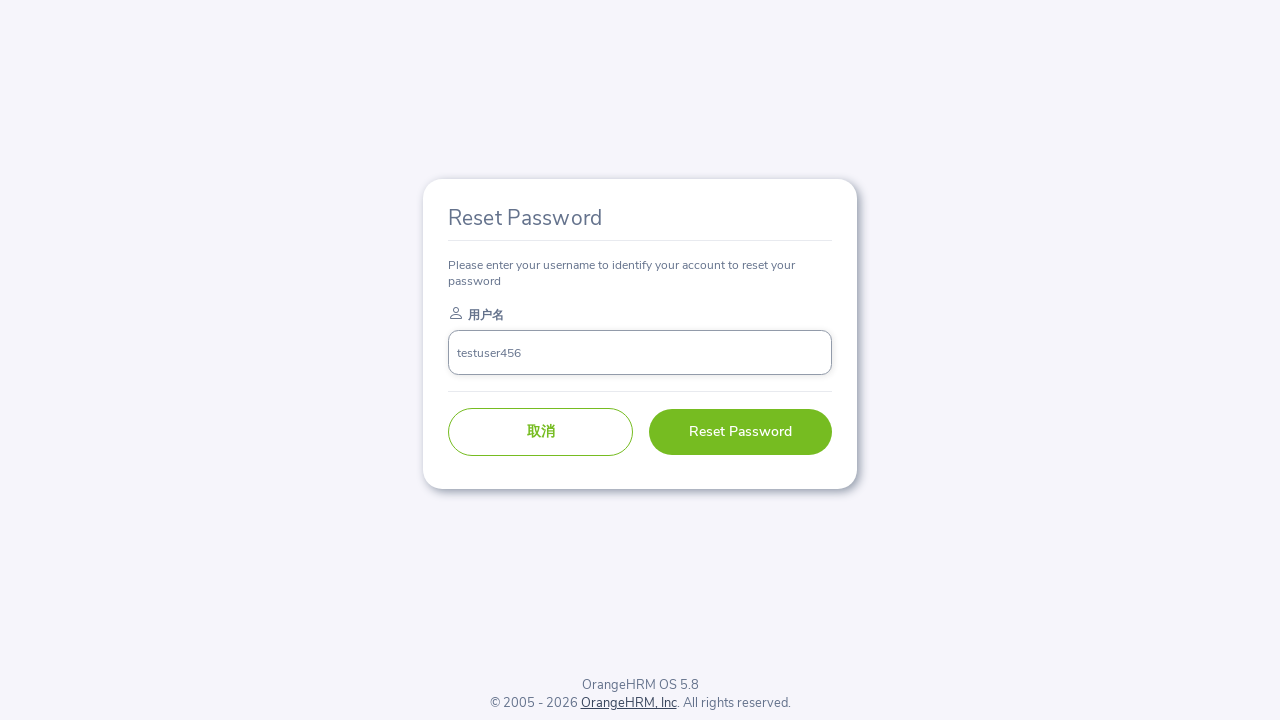

Submitted password recovery form at (740, 432) on button[type='submit']
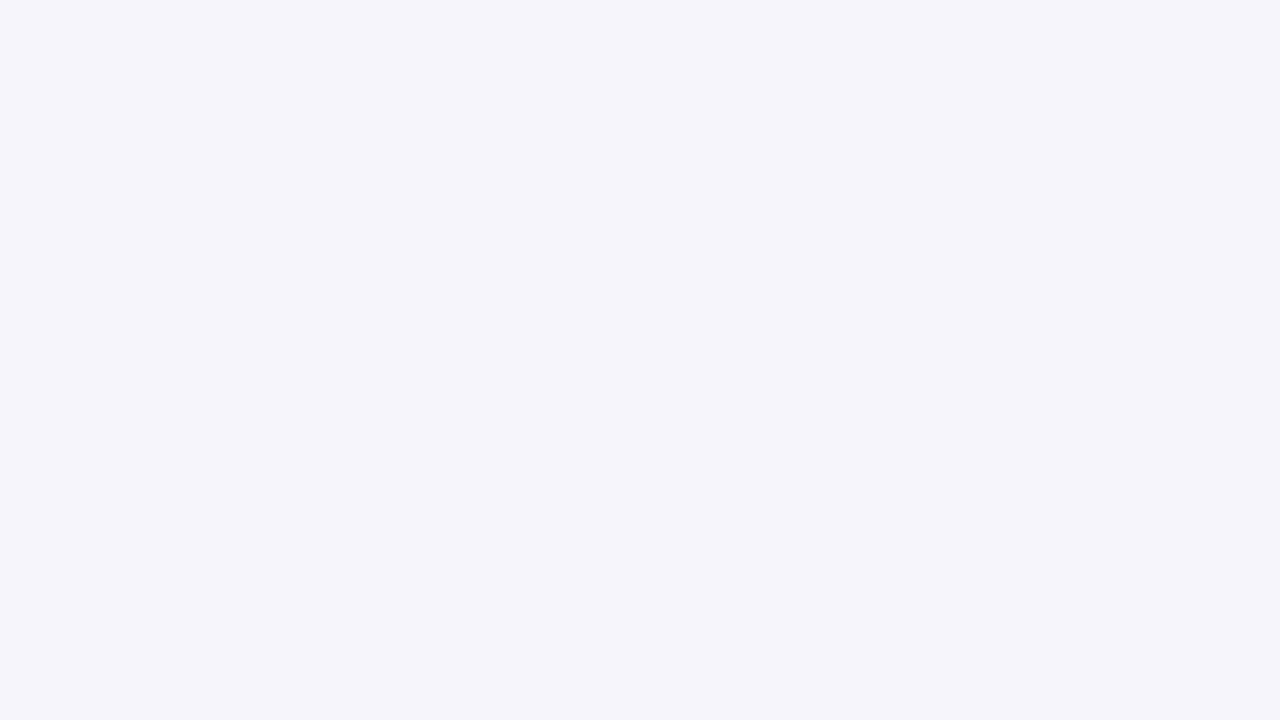

Password recovery response message appeared
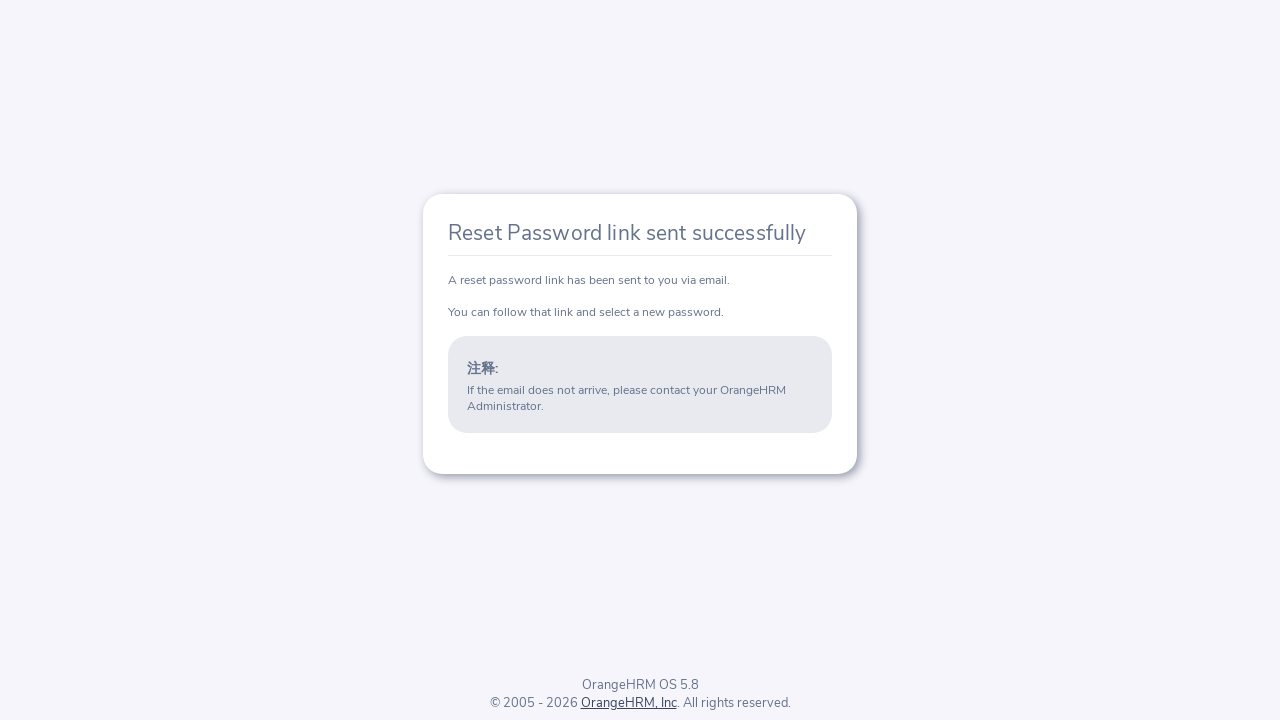

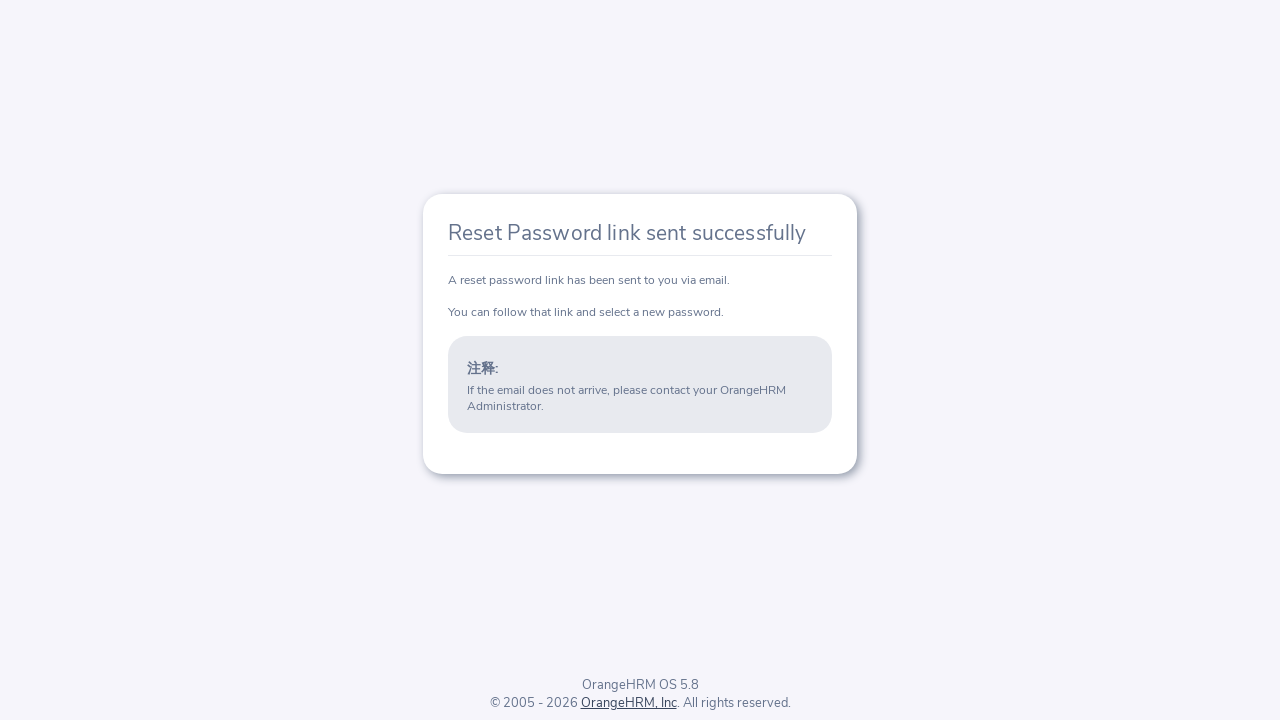